Tests registration form by entering lowercase characters with length between 10 and 20 in the username field.

Starting URL: https://buggy.justtestit.org/register

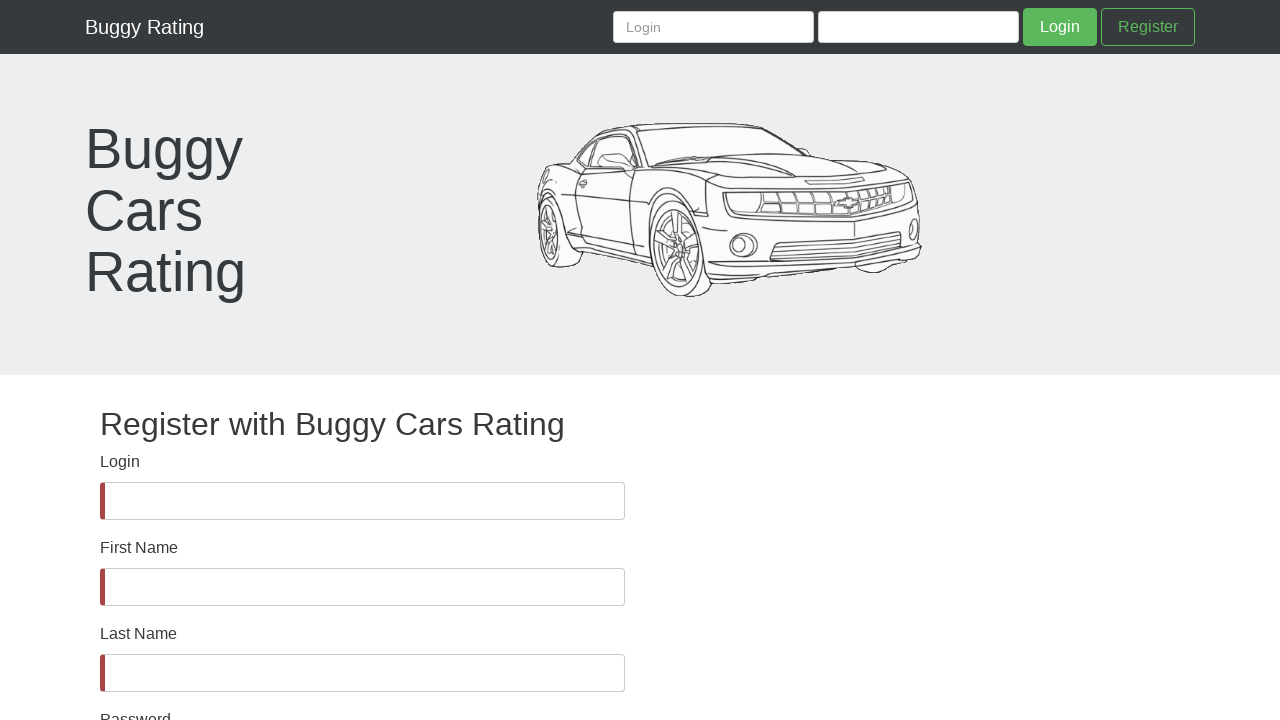

Verified username field is visible
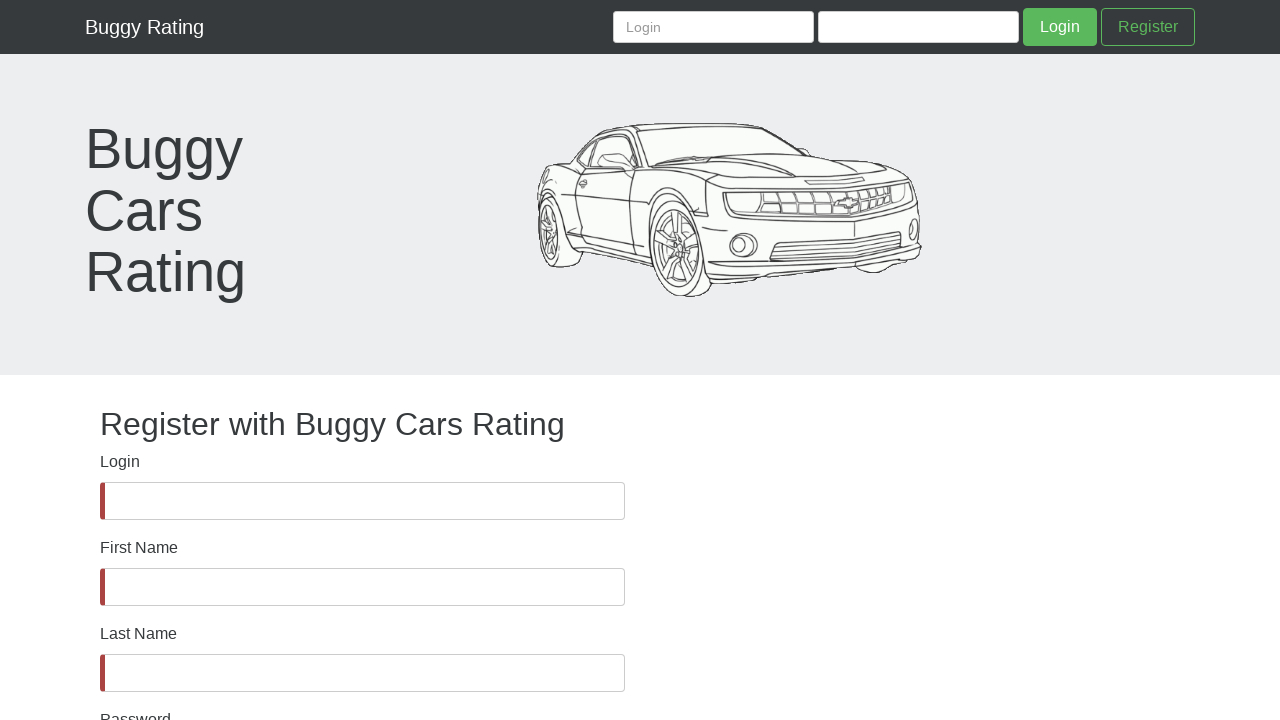

Filled username field with lowercase characters 'sdertuyifndkednges' (length 18) on #username
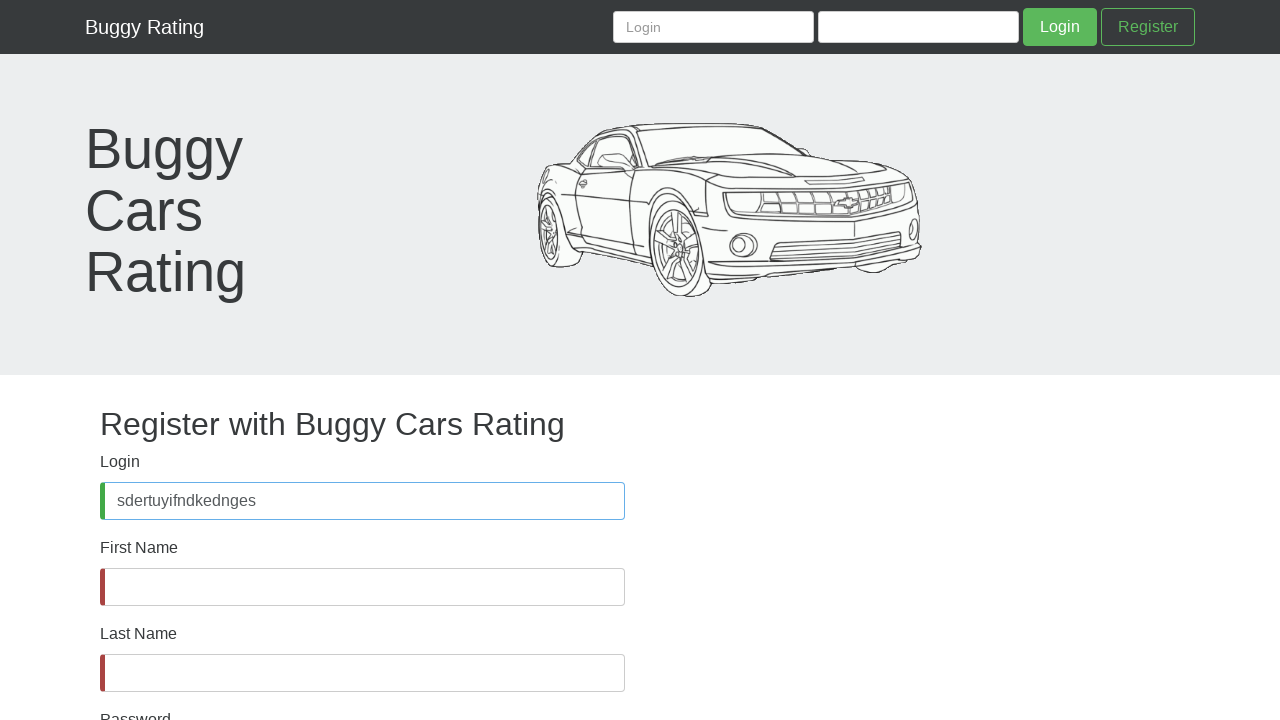

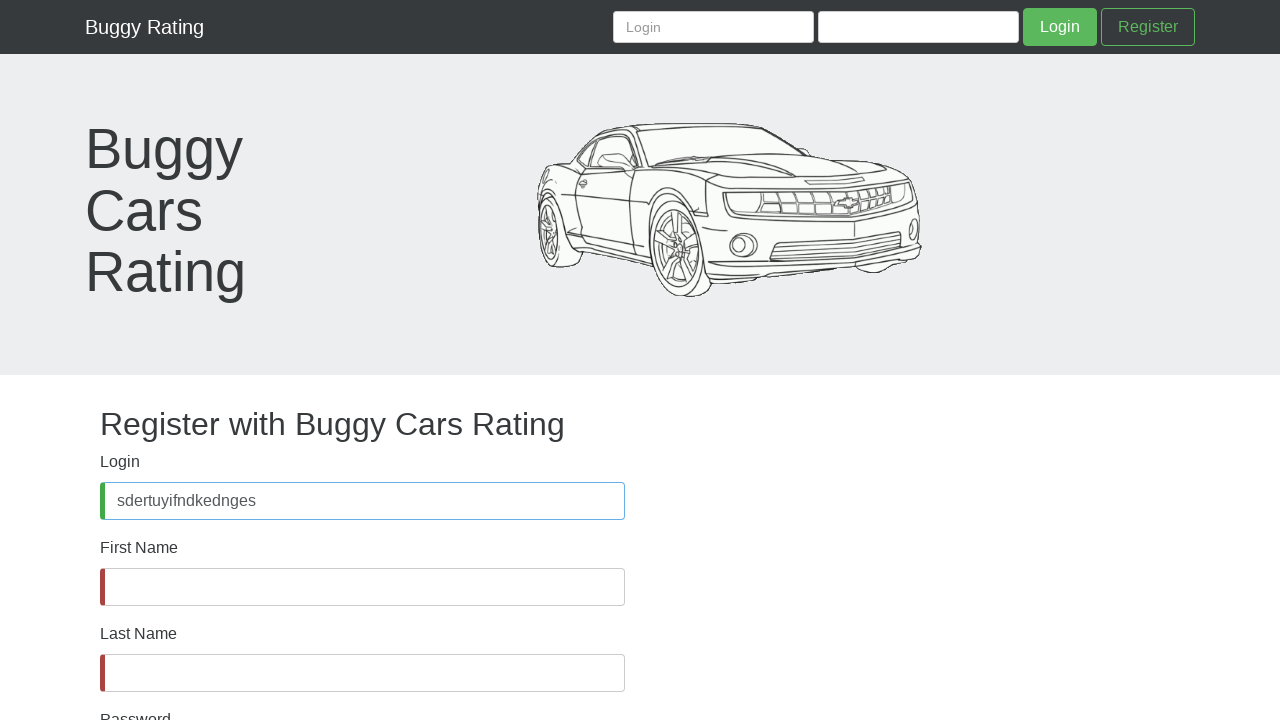